Tests that a todo item is removed when edited to an empty string

Starting URL: https://demo.playwright.dev/todomvc

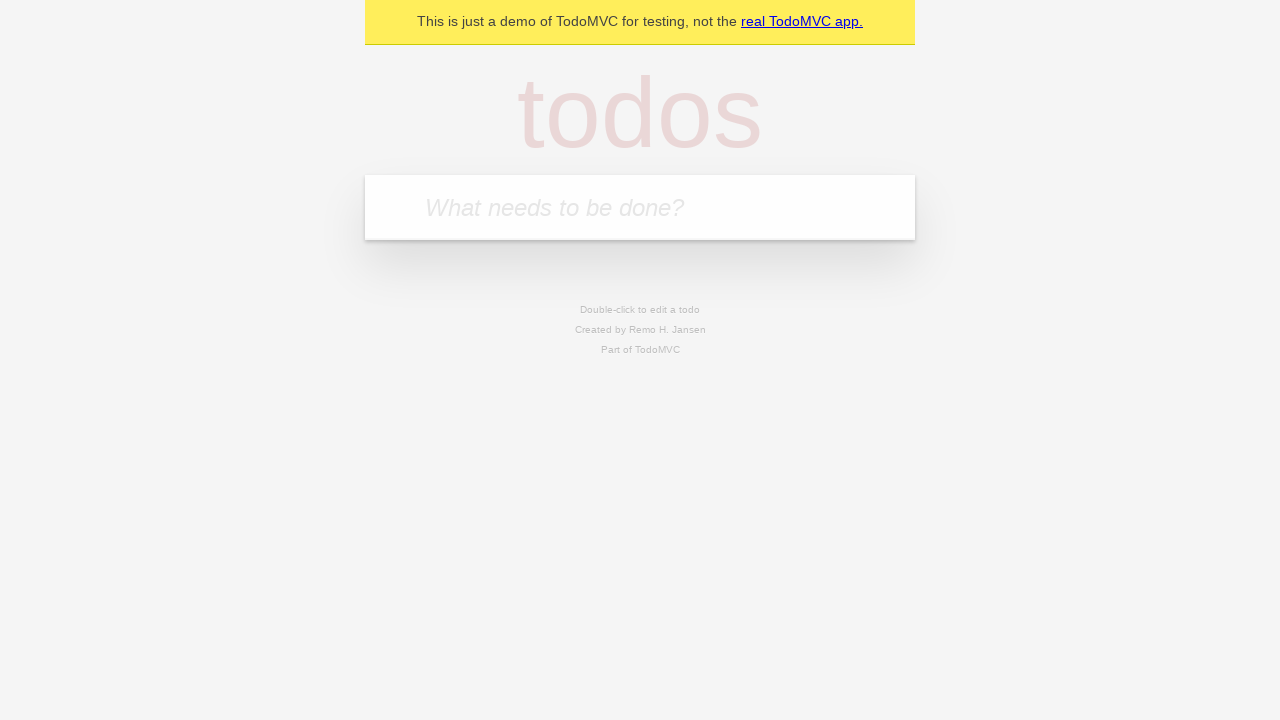

Filled todo input with 'buy some cheese' on internal:attr=[placeholder="What needs to be done?"i]
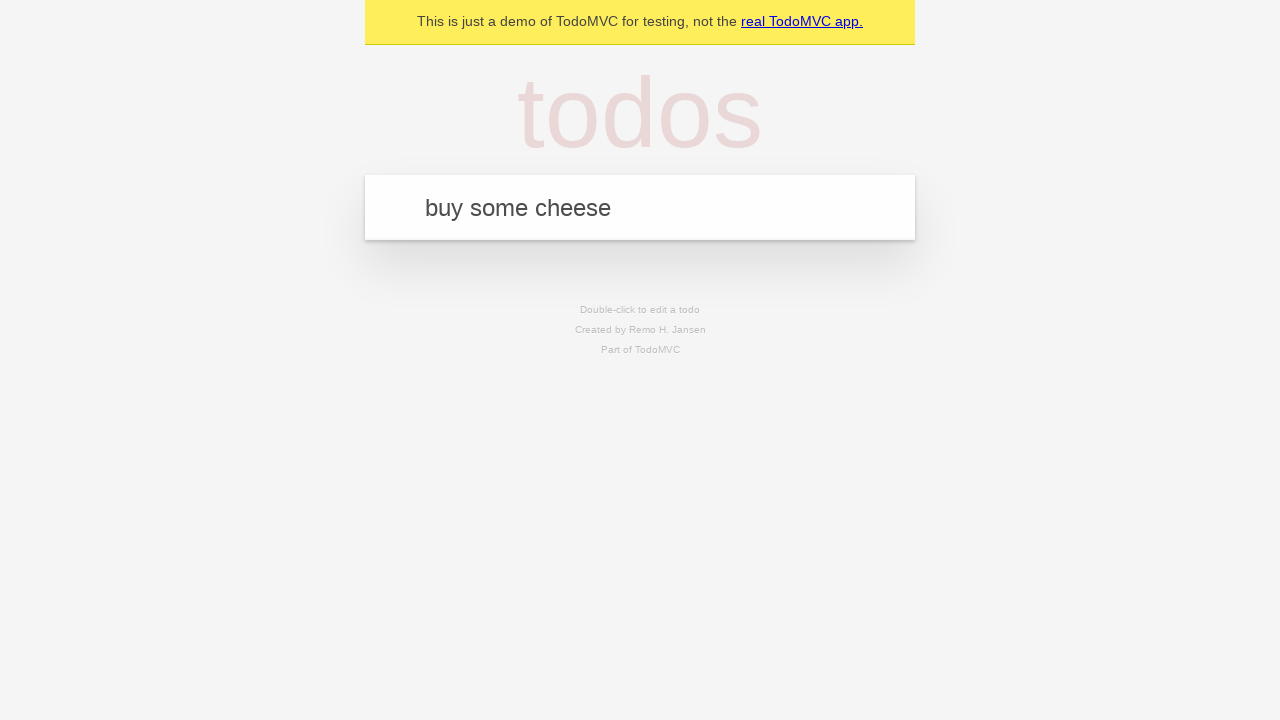

Pressed Enter to create todo 'buy some cheese' on internal:attr=[placeholder="What needs to be done?"i]
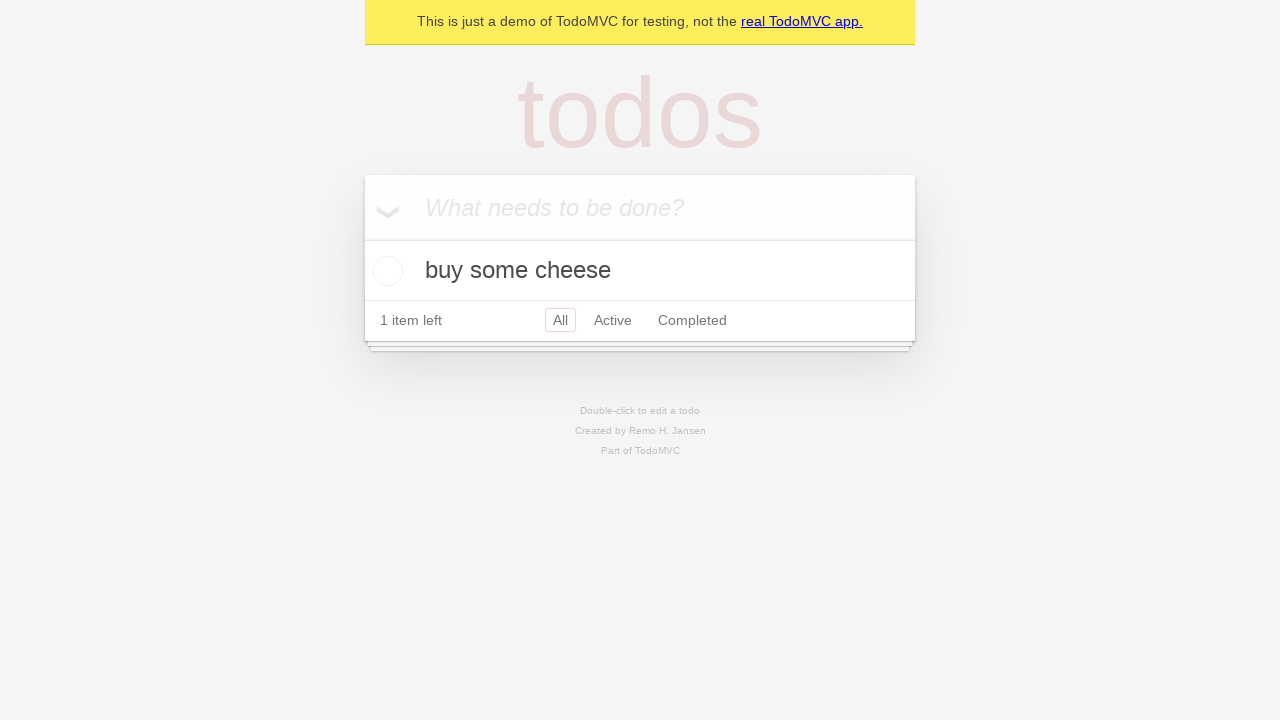

Filled todo input with 'feed the cat' on internal:attr=[placeholder="What needs to be done?"i]
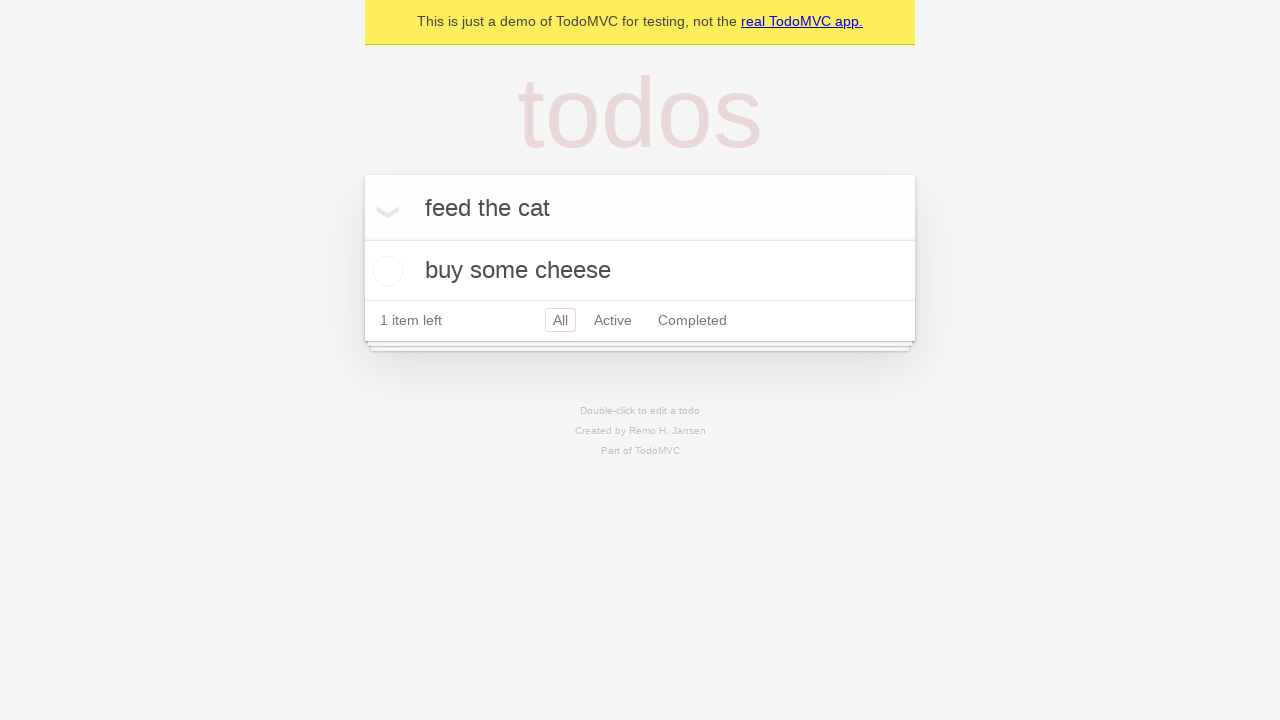

Pressed Enter to create todo 'feed the cat' on internal:attr=[placeholder="What needs to be done?"i]
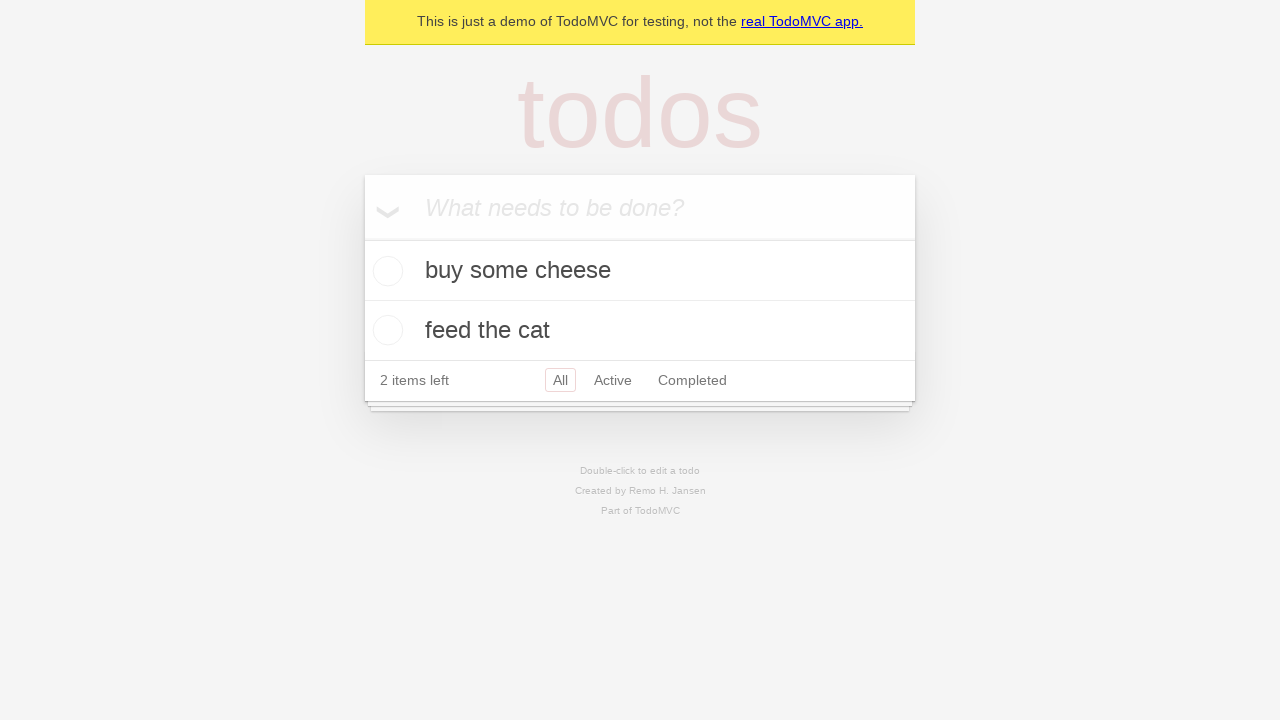

Filled todo input with 'book a doctors appointment' on internal:attr=[placeholder="What needs to be done?"i]
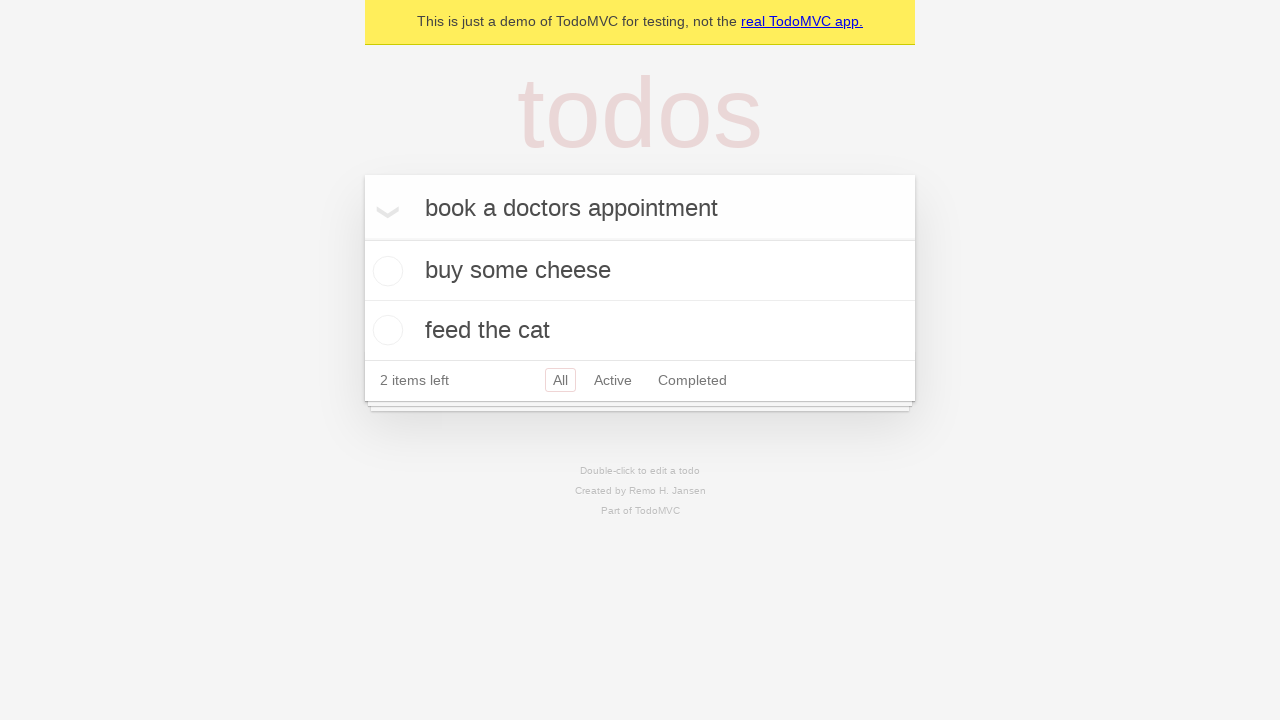

Pressed Enter to create todo 'book a doctors appointment' on internal:attr=[placeholder="What needs to be done?"i]
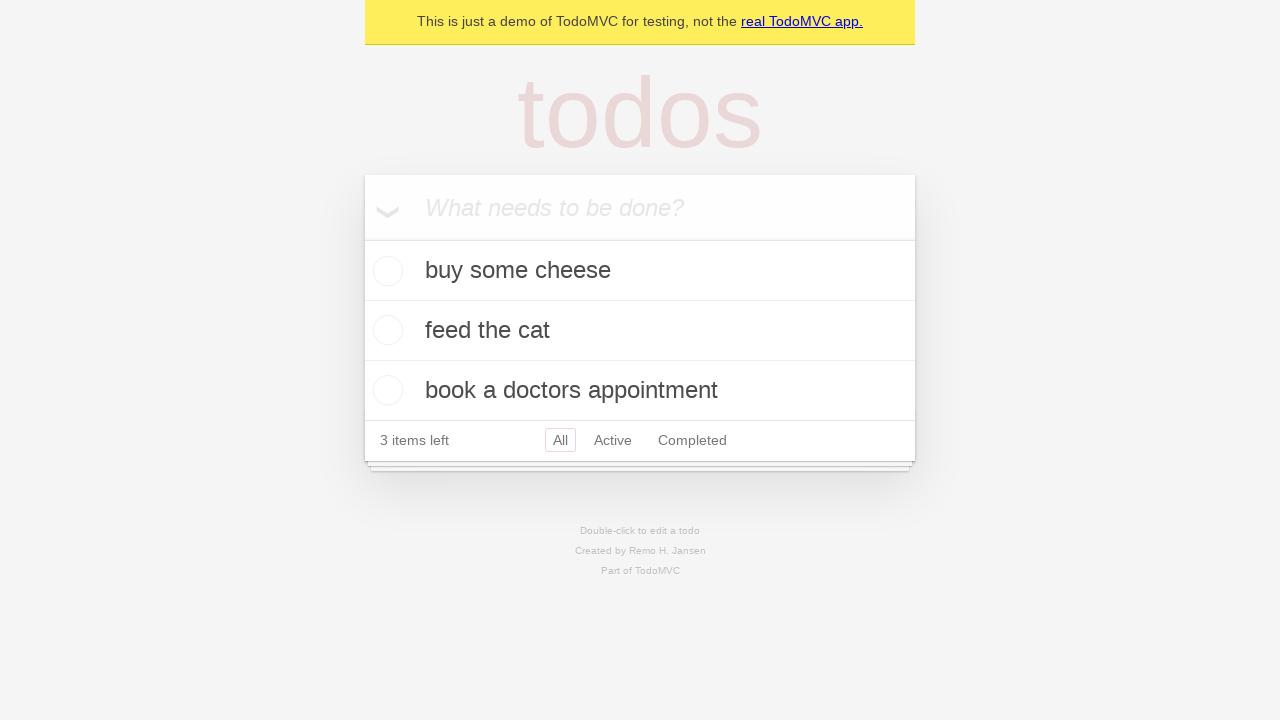

Waited for all 3 todo items to be created
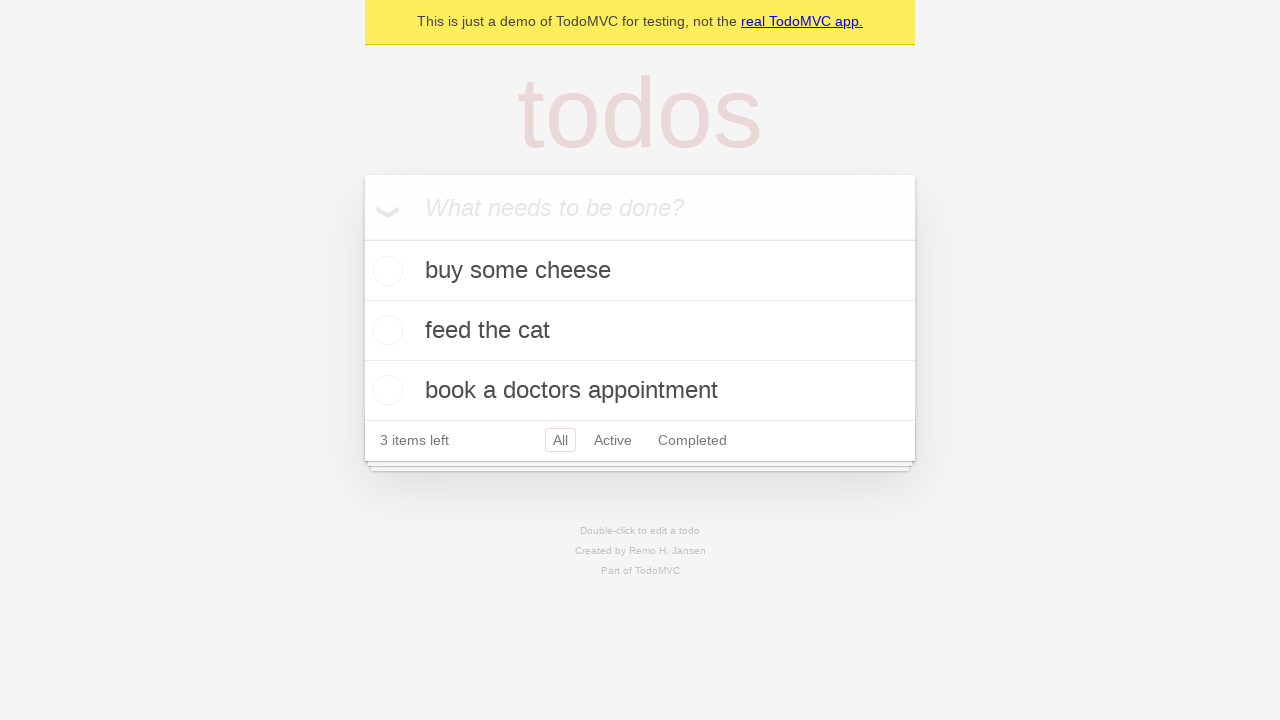

Located all todo items
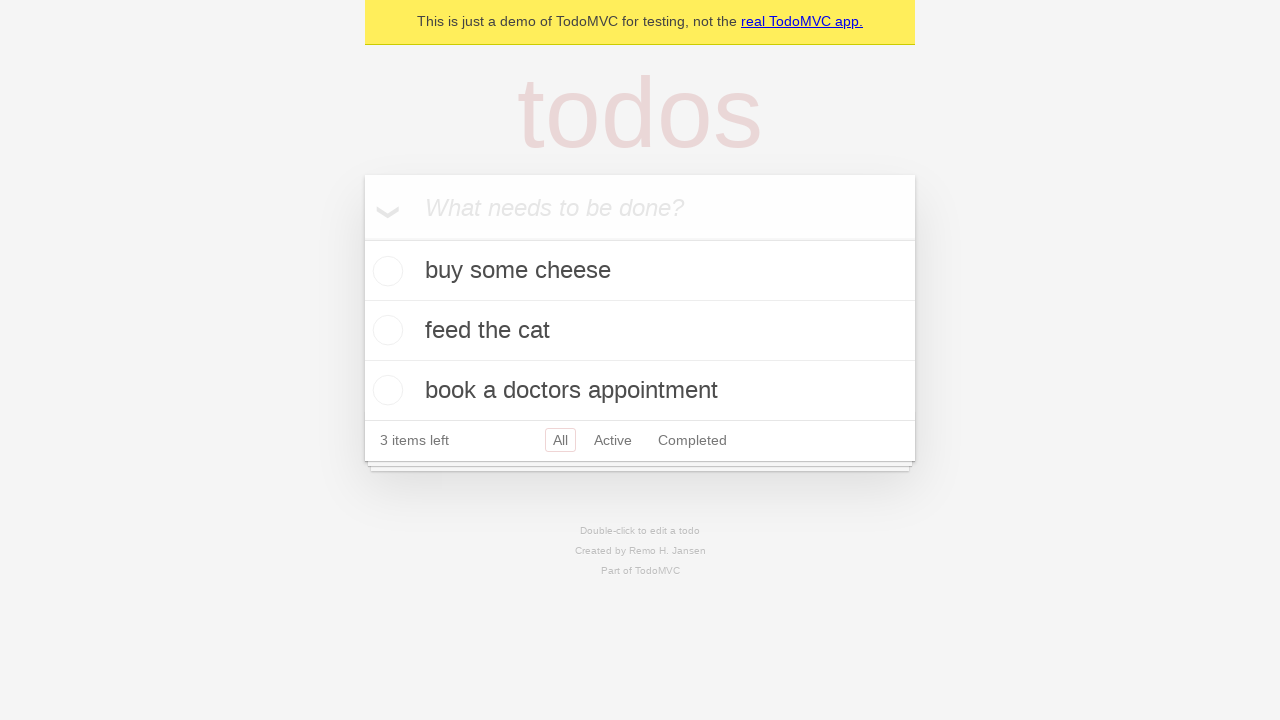

Double-clicked on second todo item to enter edit mode at (640, 331) on internal:testid=[data-testid="todo-item"s] >> nth=1
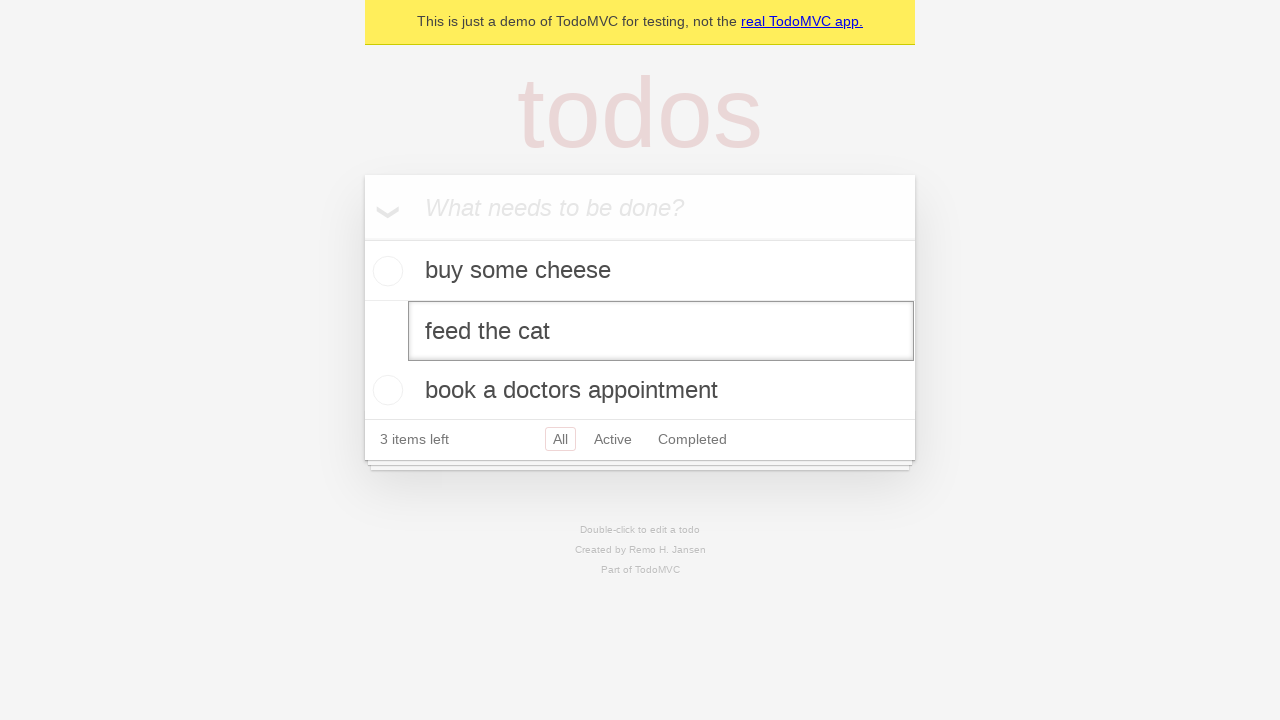

Located edit textbox for second todo item
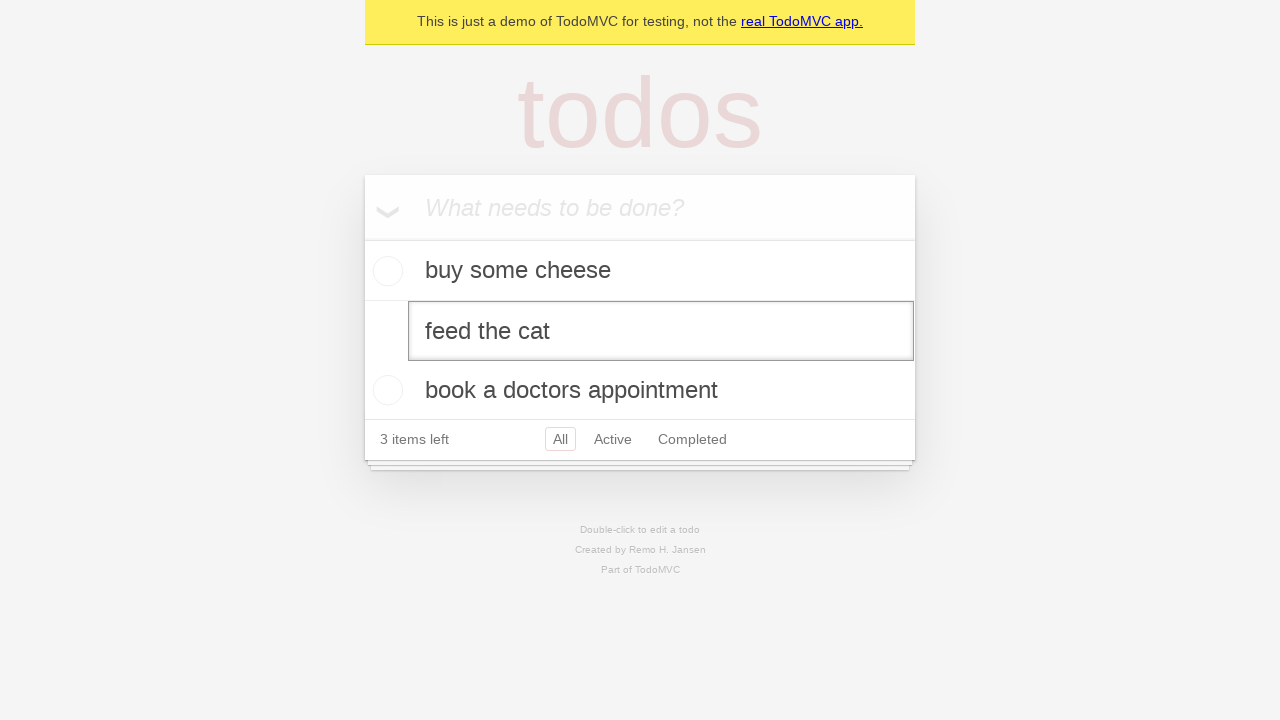

Cleared the todo item text by filling with empty string on internal:testid=[data-testid="todo-item"s] >> nth=1 >> internal:role=textbox[nam
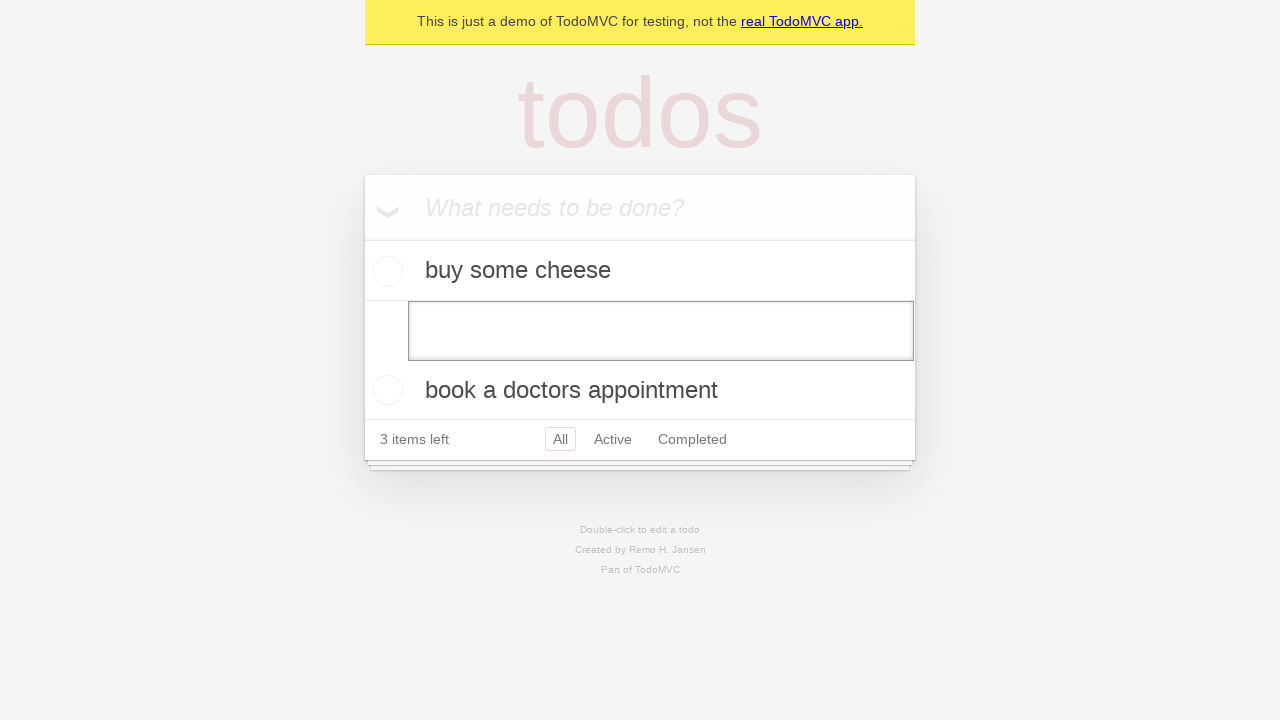

Pressed Enter to confirm the empty edit on internal:testid=[data-testid="todo-item"s] >> nth=1 >> internal:role=textbox[nam
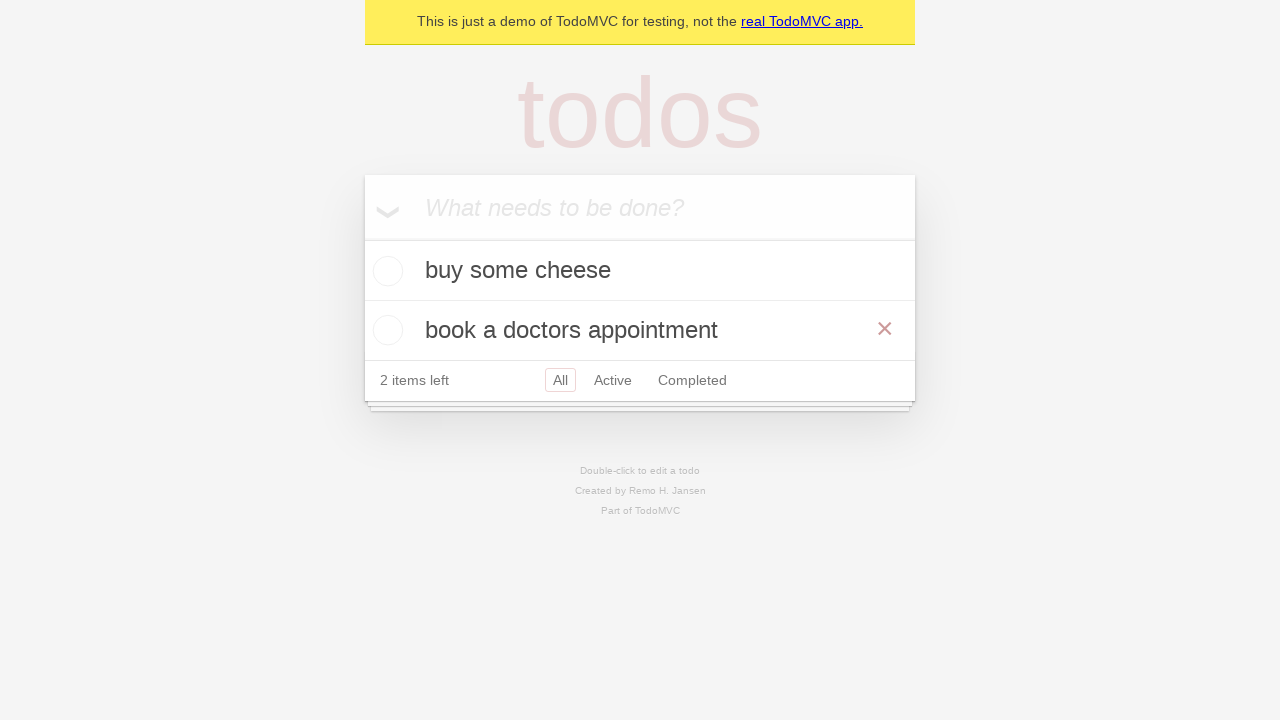

Confirmed that todo item was removed after being edited to empty string
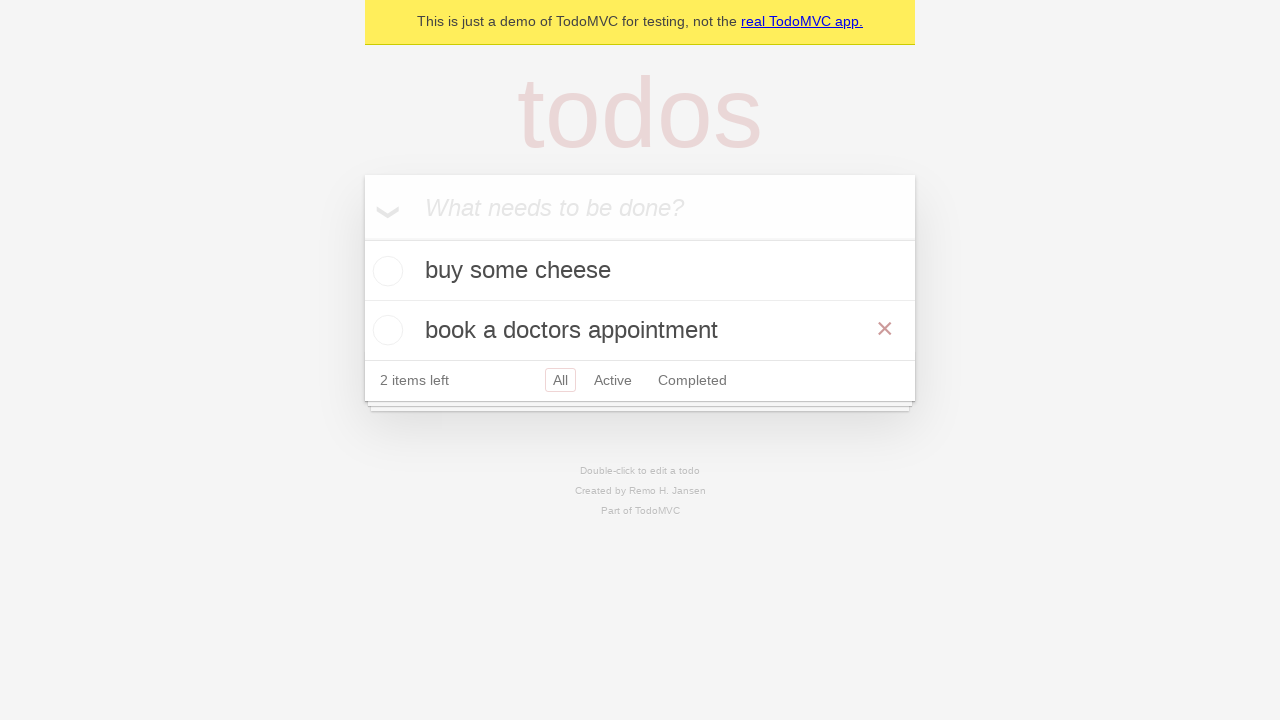

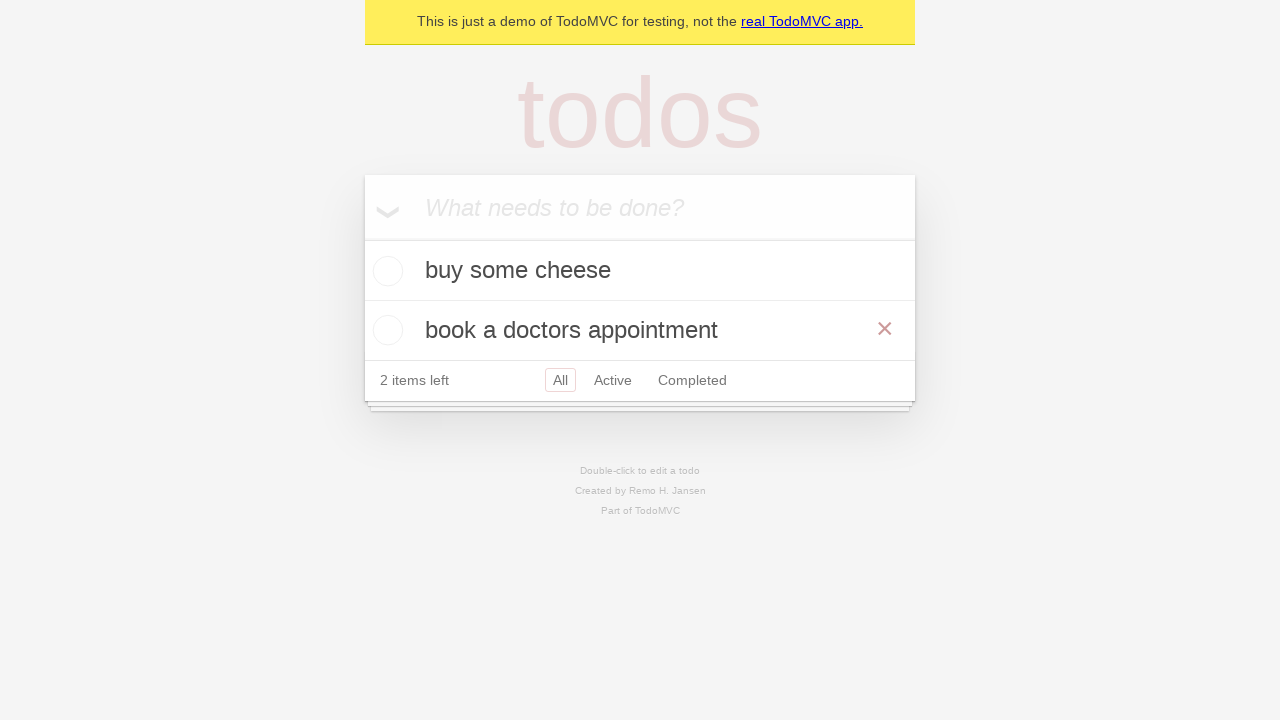